Tests the search/filter functionality on an offers page by entering "Rice" in the search field and verifying that all displayed results contain the search term.

Starting URL: https://www.rahulshettyacademy.com/seleniumPractise/#/offers

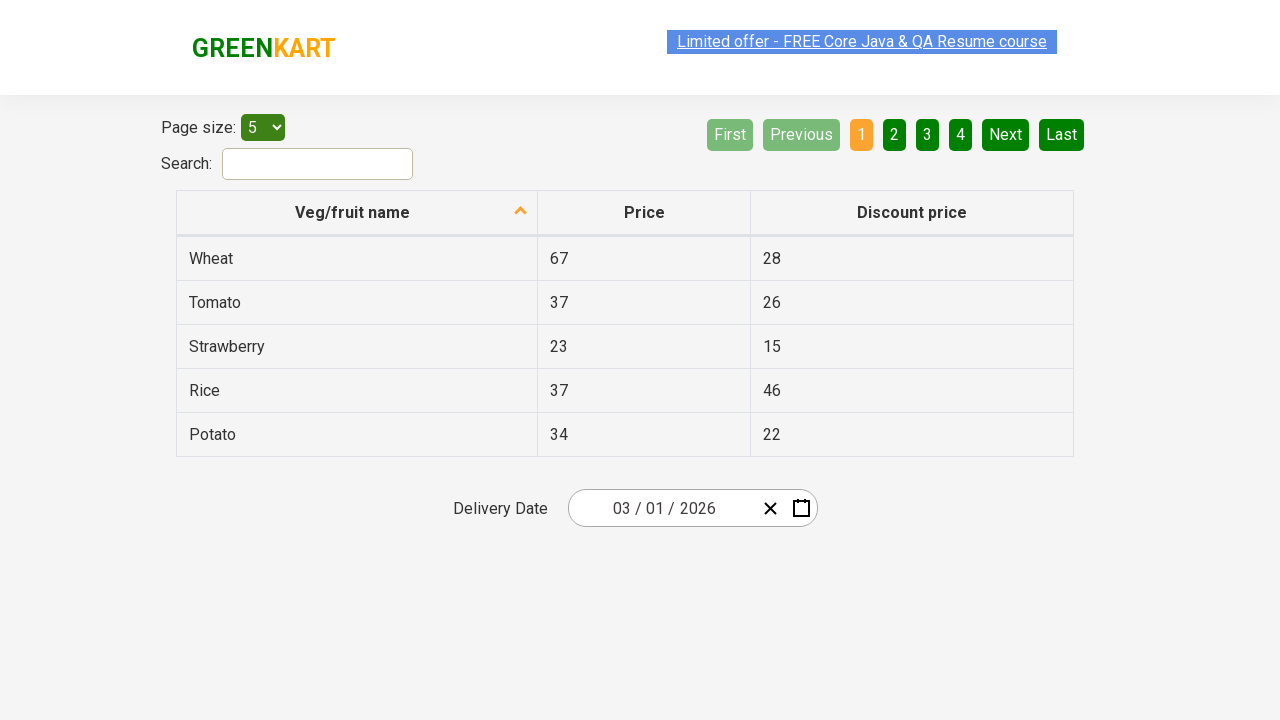

Filled search field with 'Rice' on #search-field
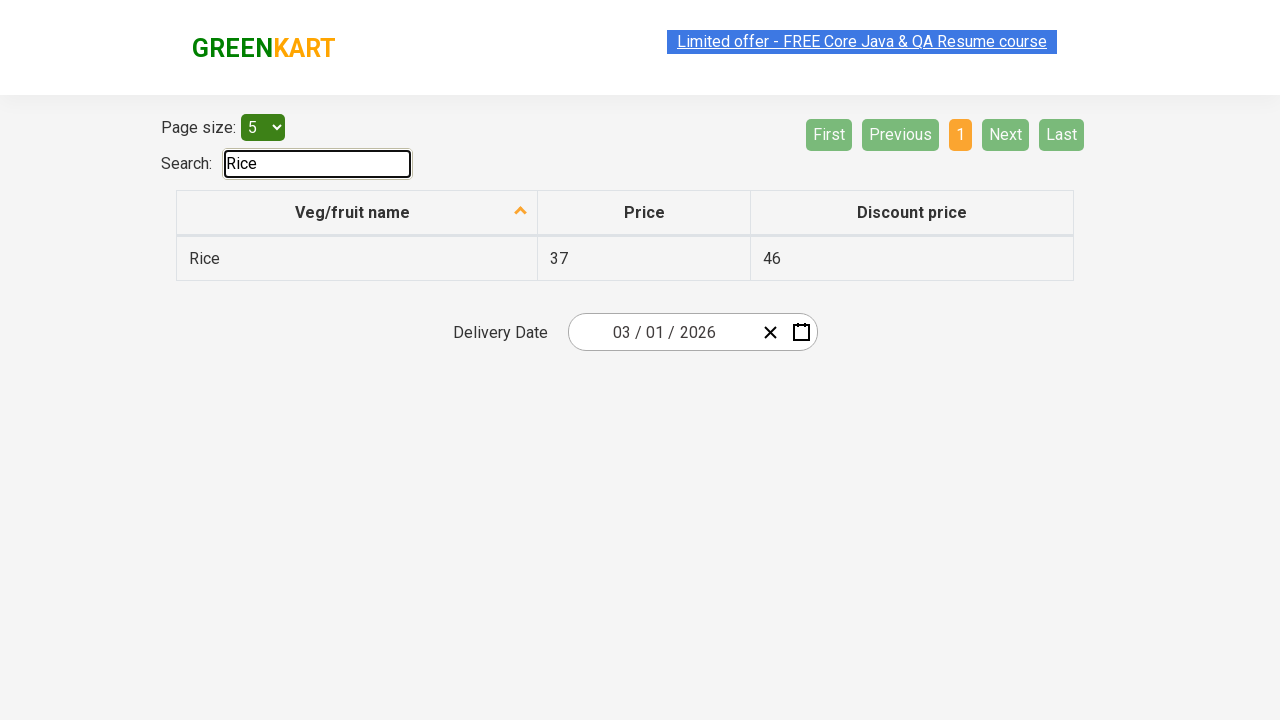

Waited 500ms for filter to apply
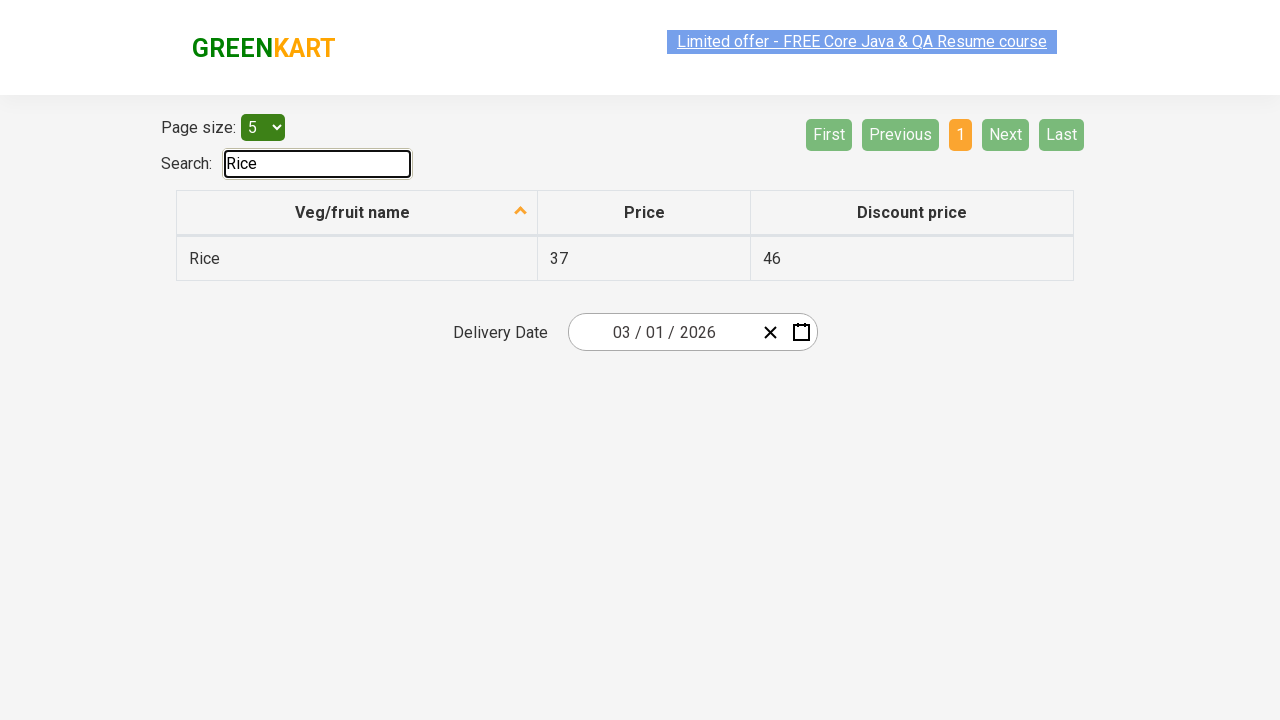

Retrieved all vegetable names from table first column
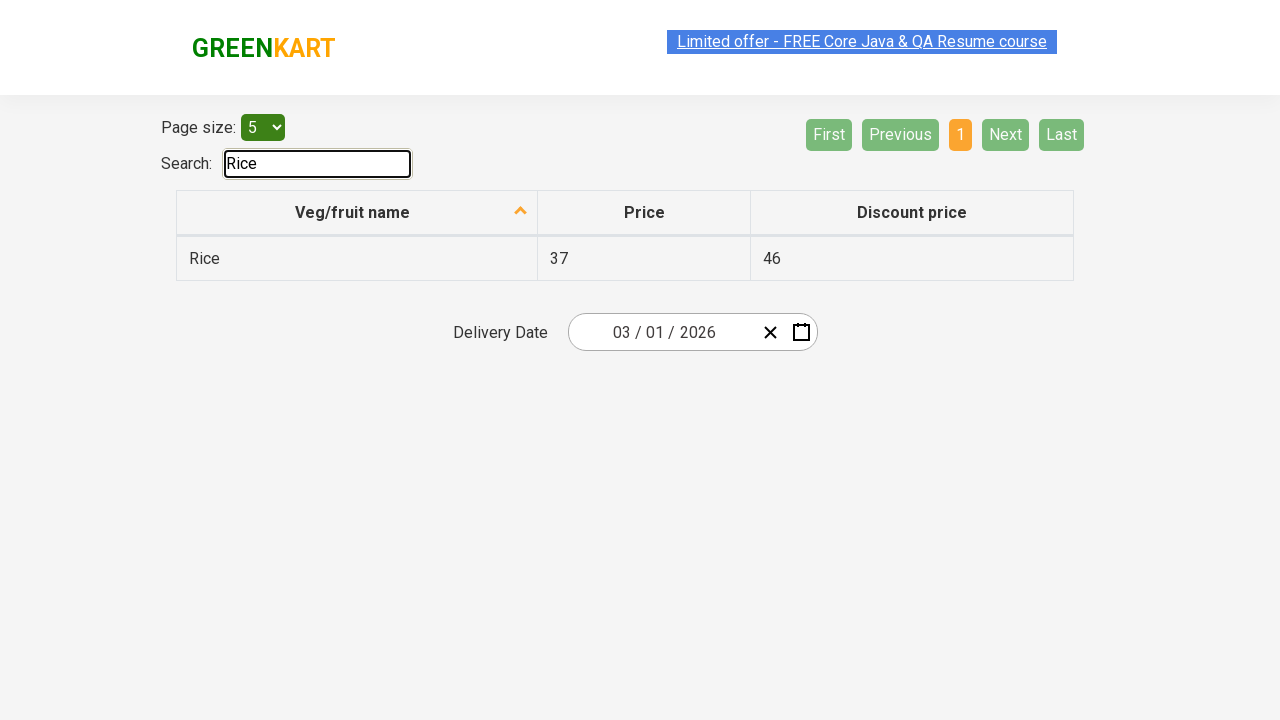

Verified result contains 'Rice': Rice
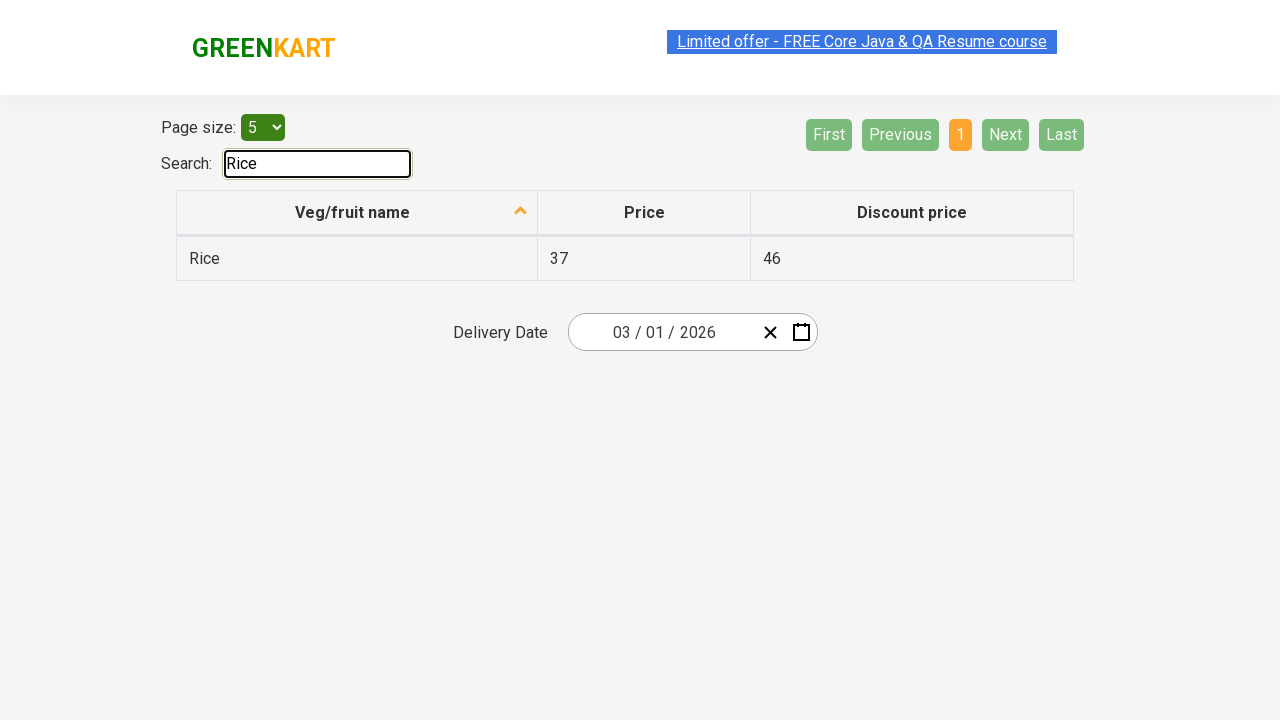

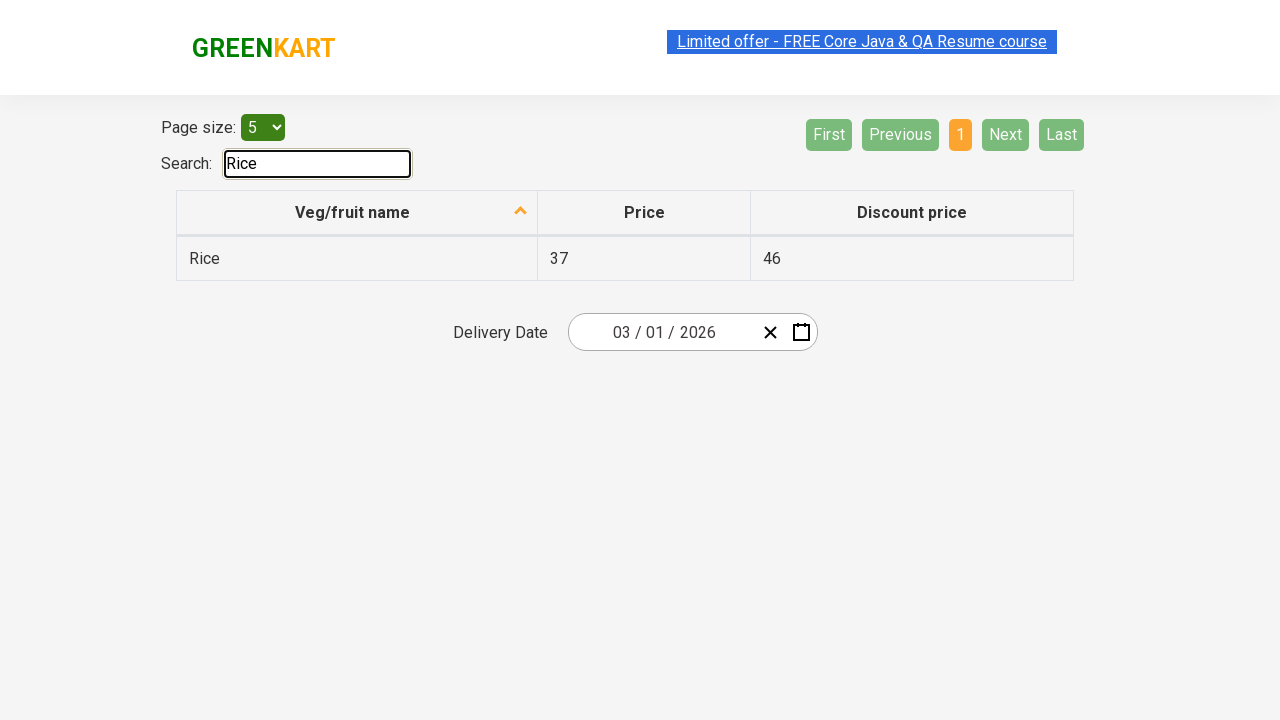